Navigates to the Playwright documentation site, clicks the "Get started" link, and verifies the Installation heading is visible

Starting URL: https://playwright.dev

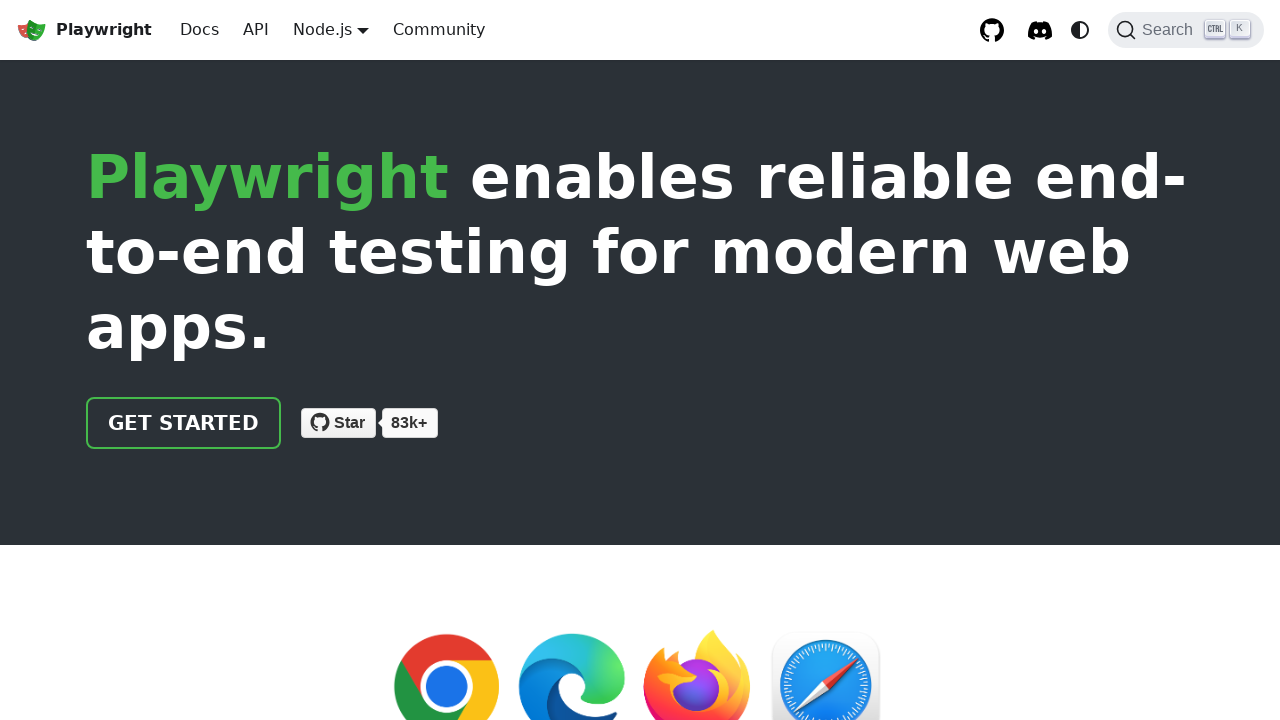

Clicked the 'Get started' link at (184, 423) on internal:role=link[name="Get started"i]
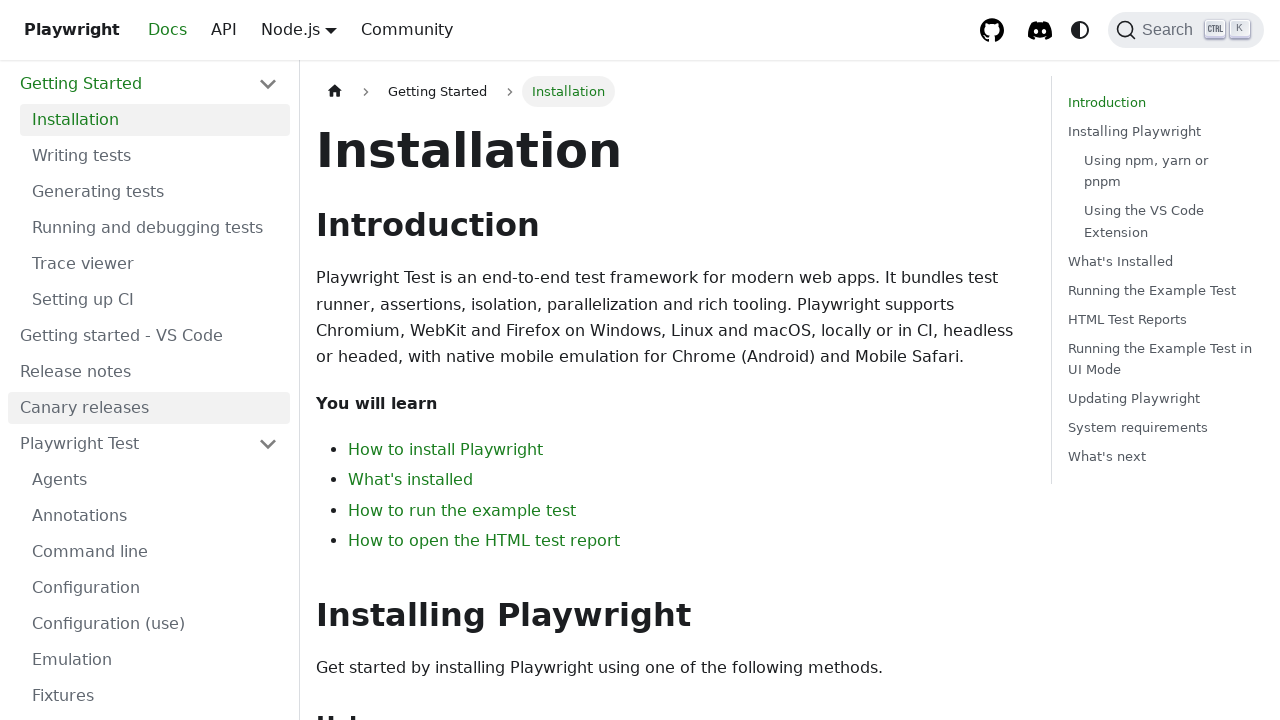

Verified Installation heading is visible
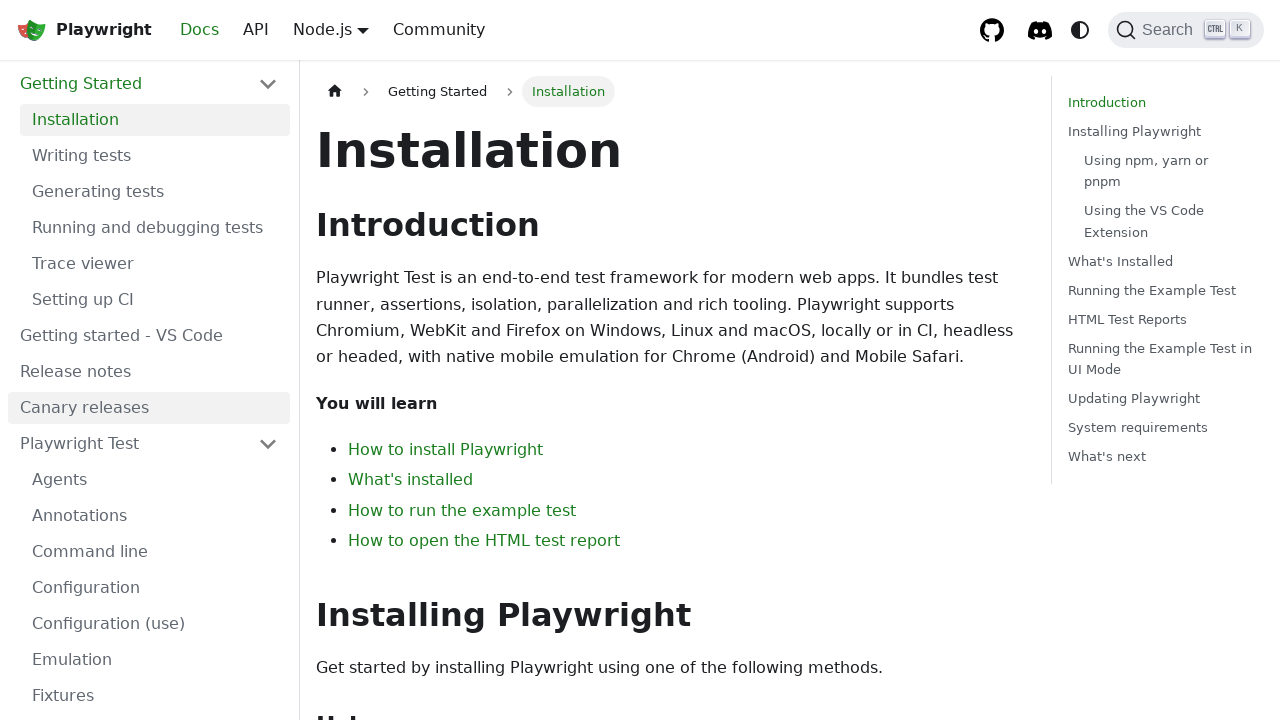

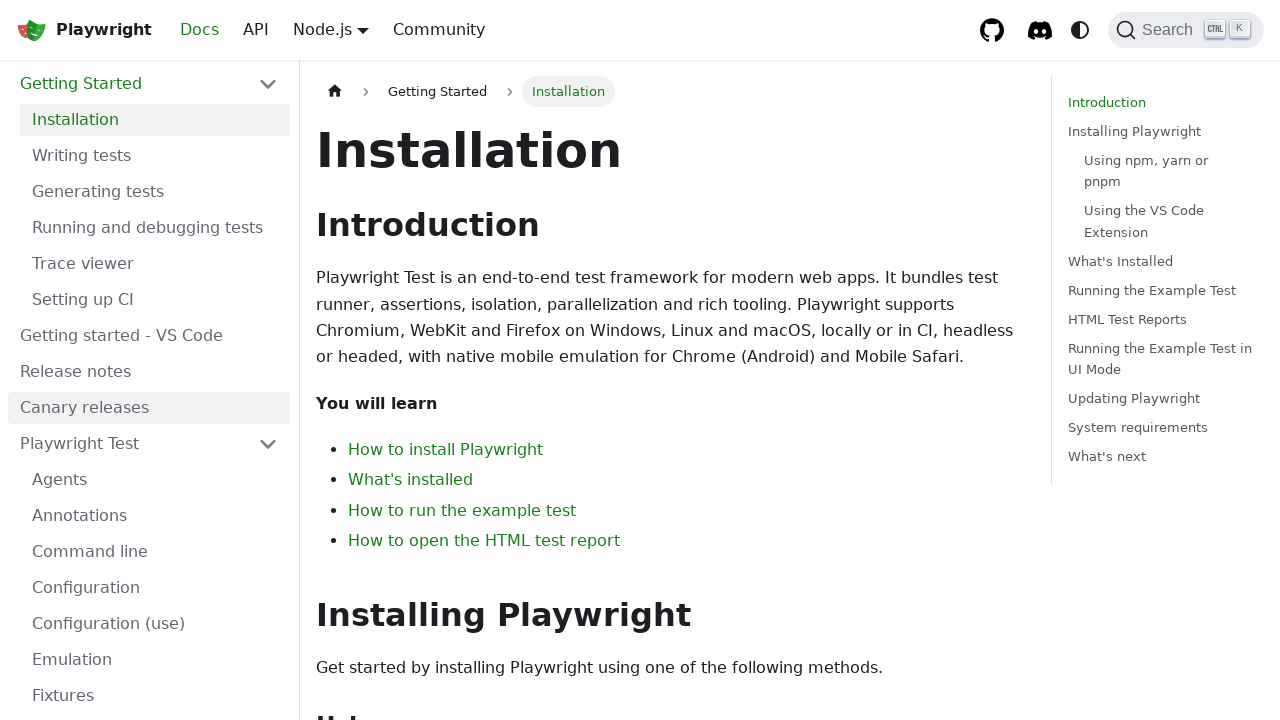